Solves a mathematical challenge by extracting a value from an element attribute, calculating the result, and submitting the form with checkboxes

Starting URL: http://suninjuly.github.io/get_attribute.html

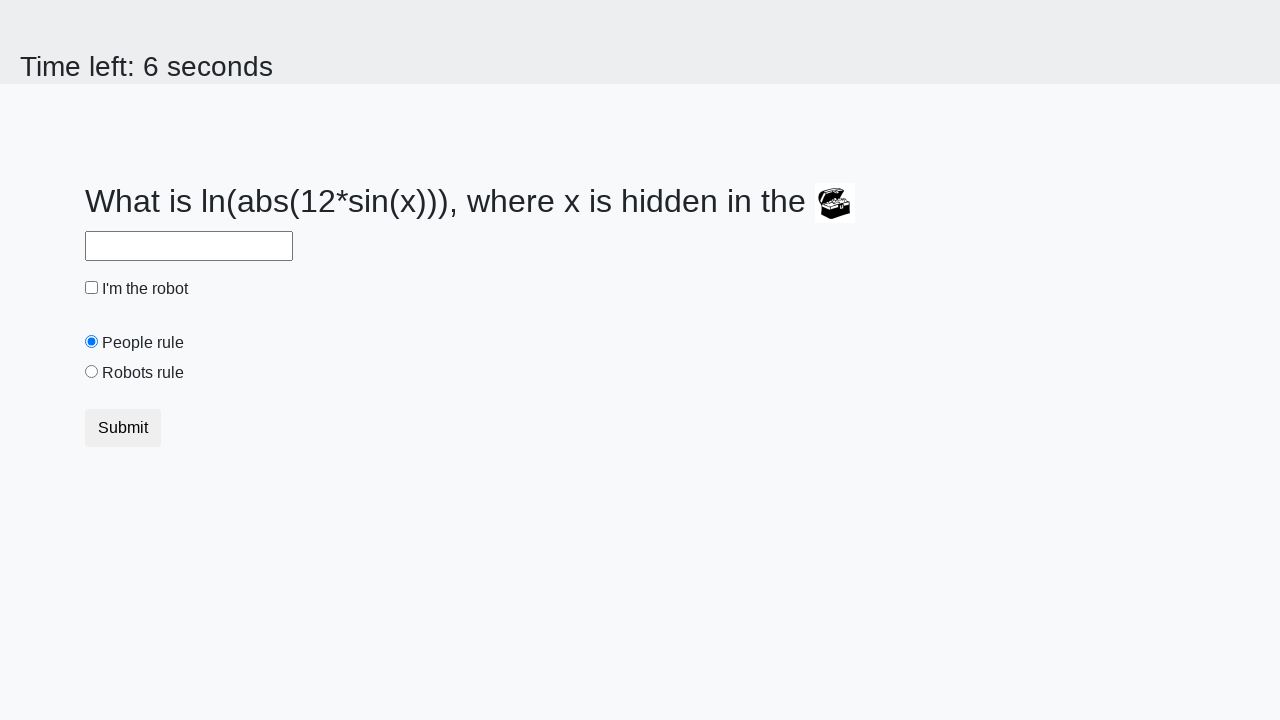

Located treasure element with ID 'treasure'
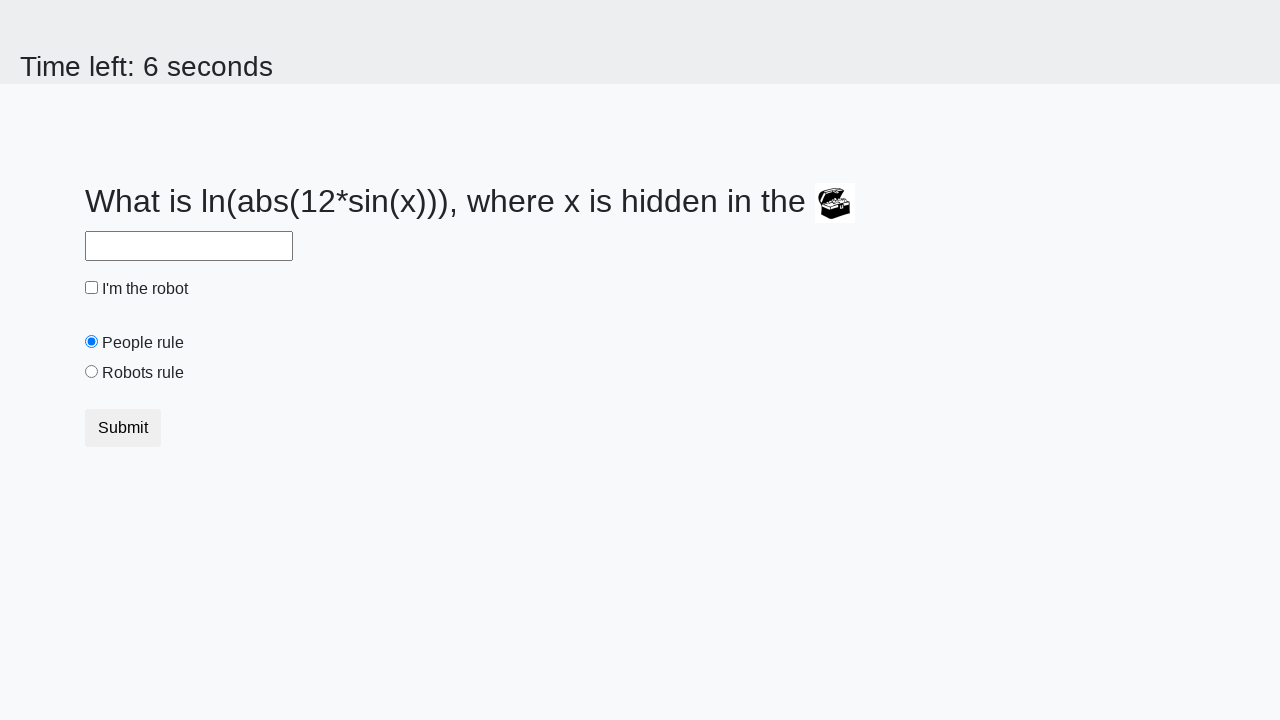

Extracted 'valuex' attribute value: 850
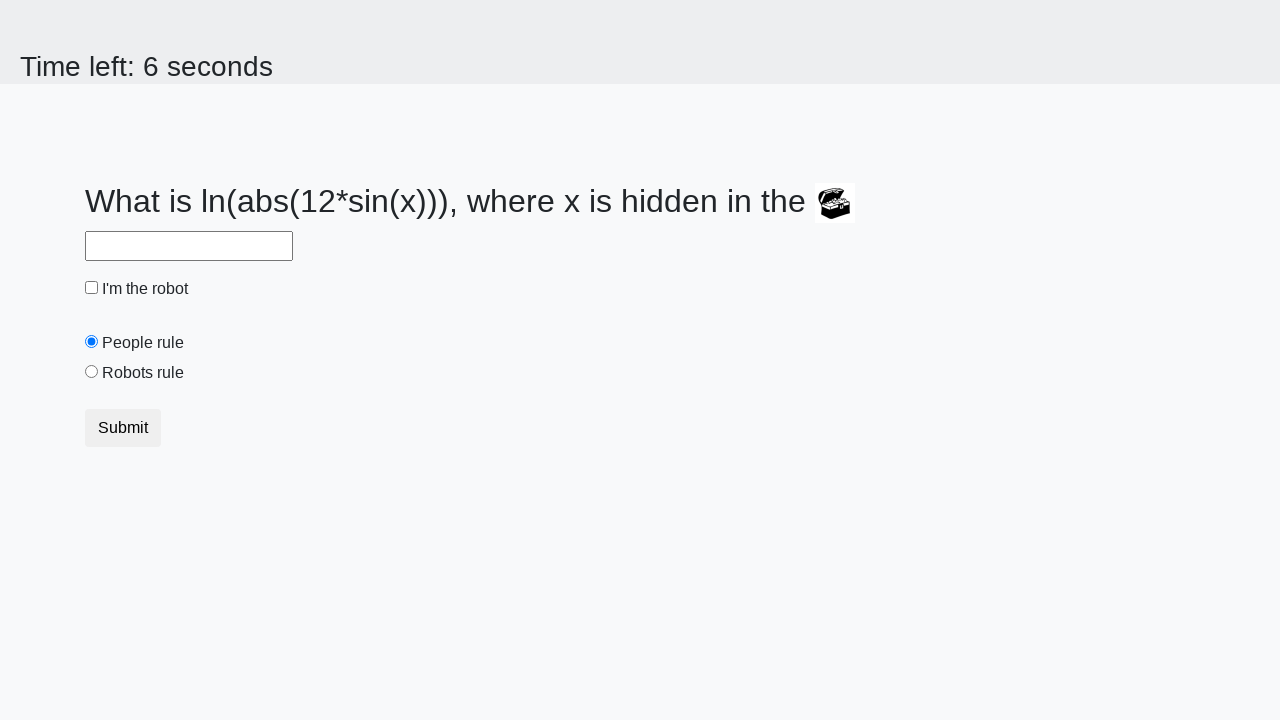

Calculated result using math formula: 2.4649362947953195
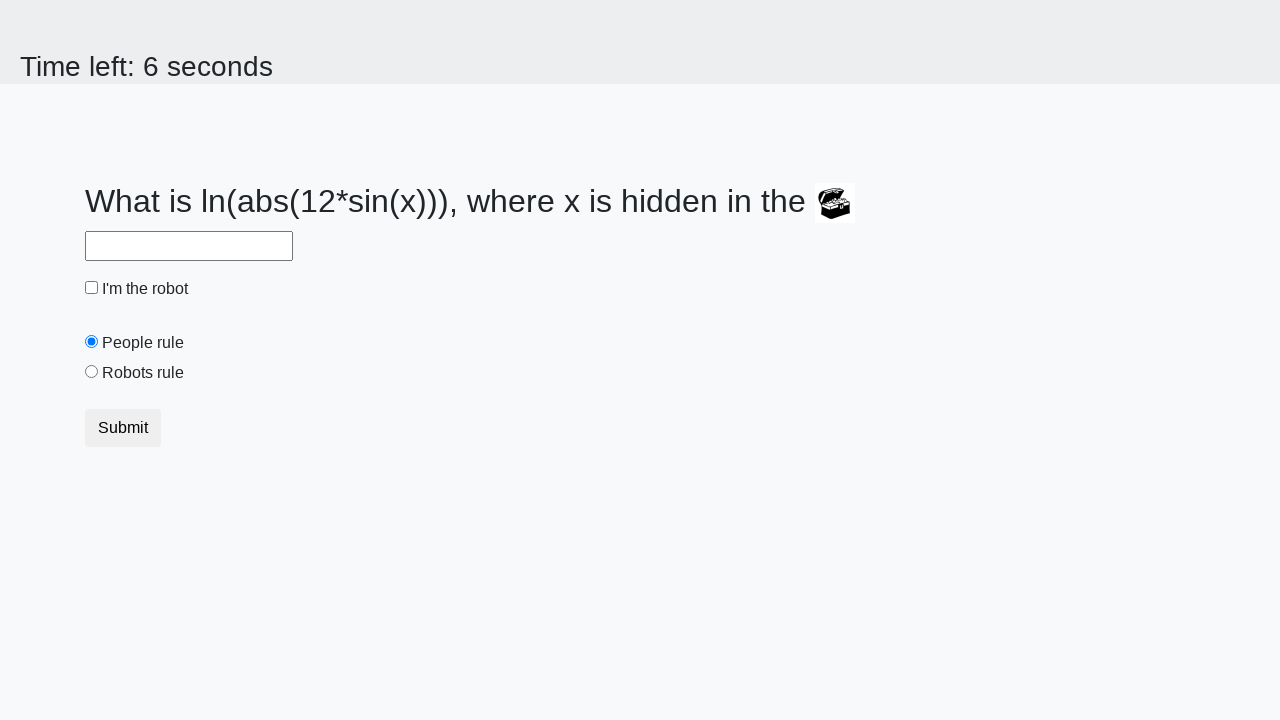

Filled answer field with calculated value: 2.4649362947953195 on #answer
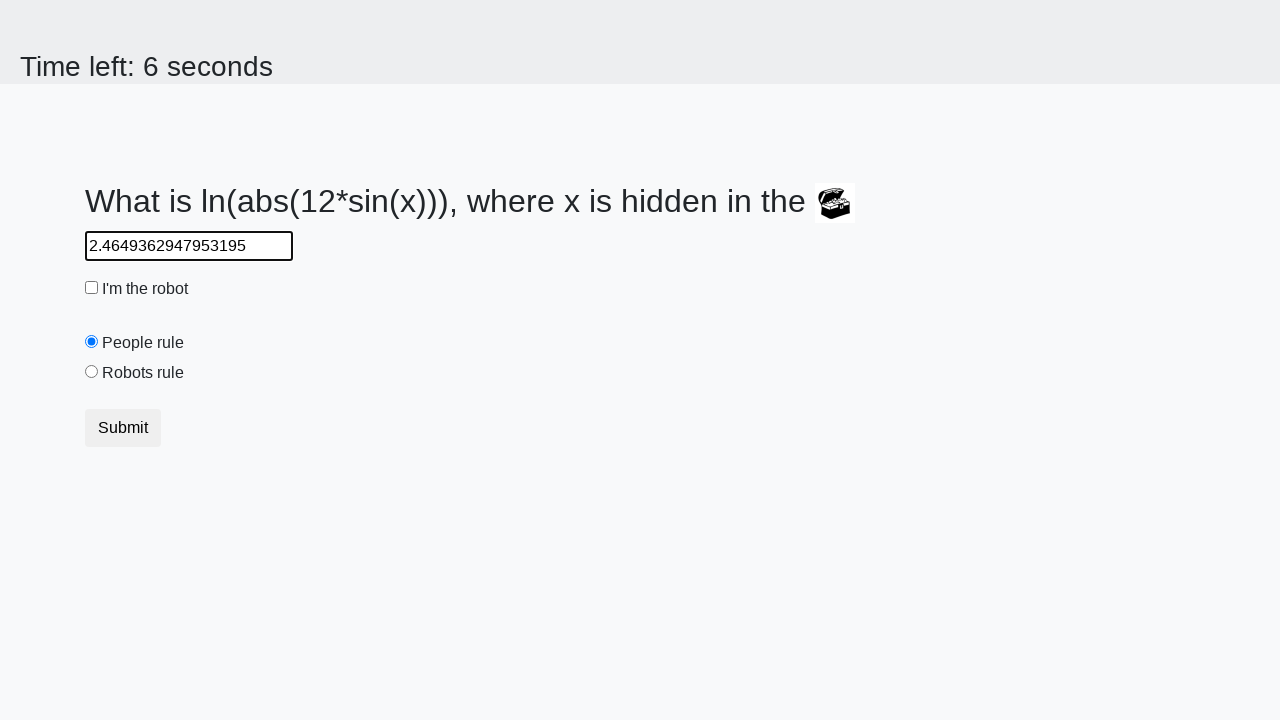

Clicked robot checkbox at (92, 288) on #robotCheckbox
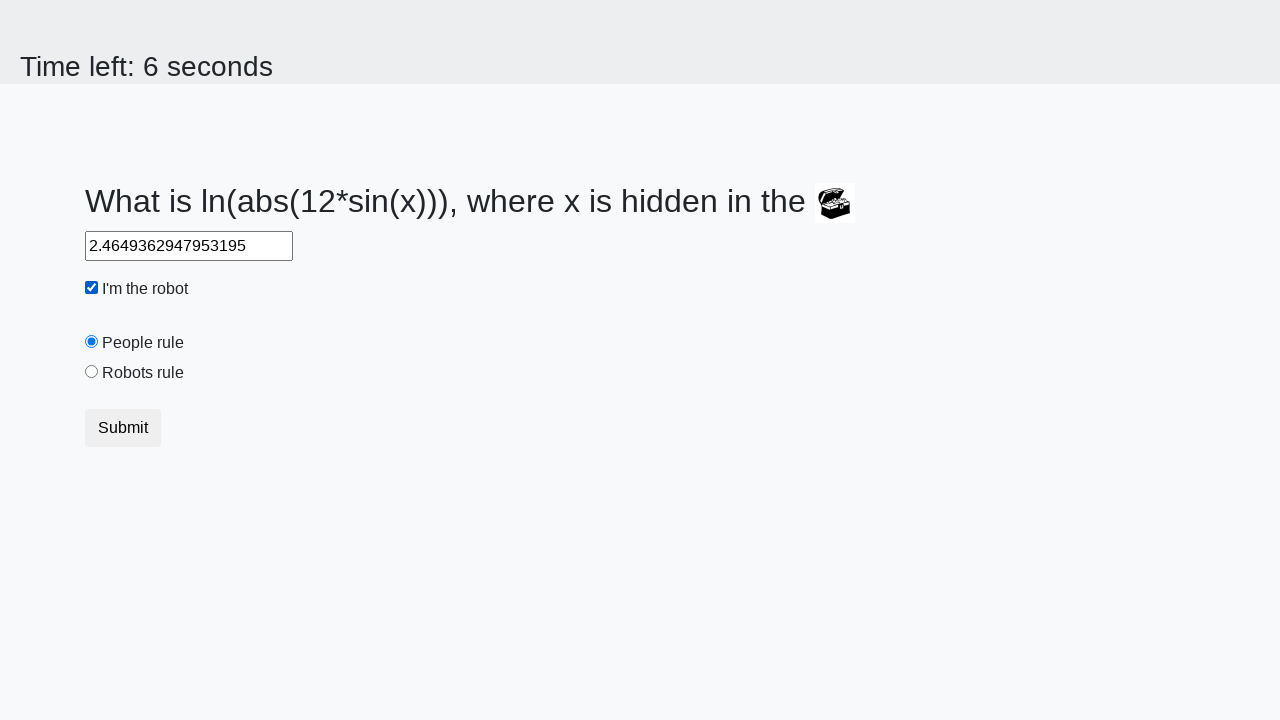

Clicked robots rule radio button at (92, 372) on #robotsRule
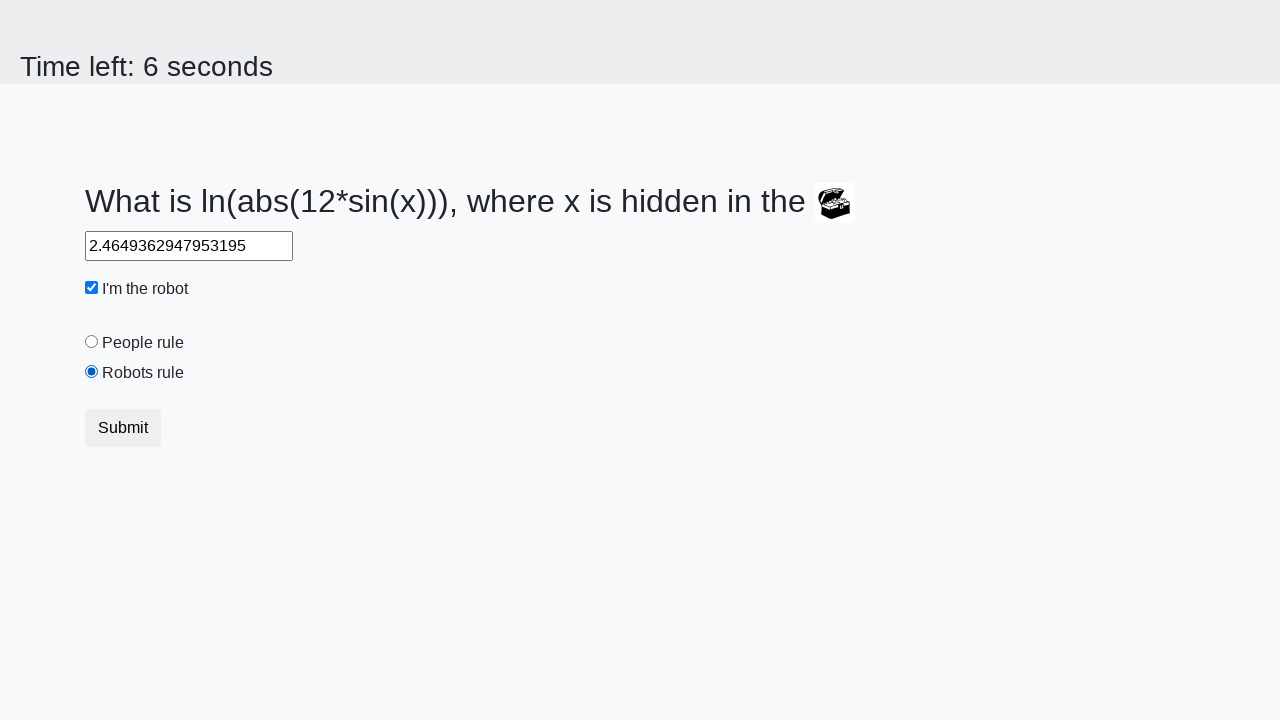

Clicked submit button to submit the form at (123, 428) on [type='submit']
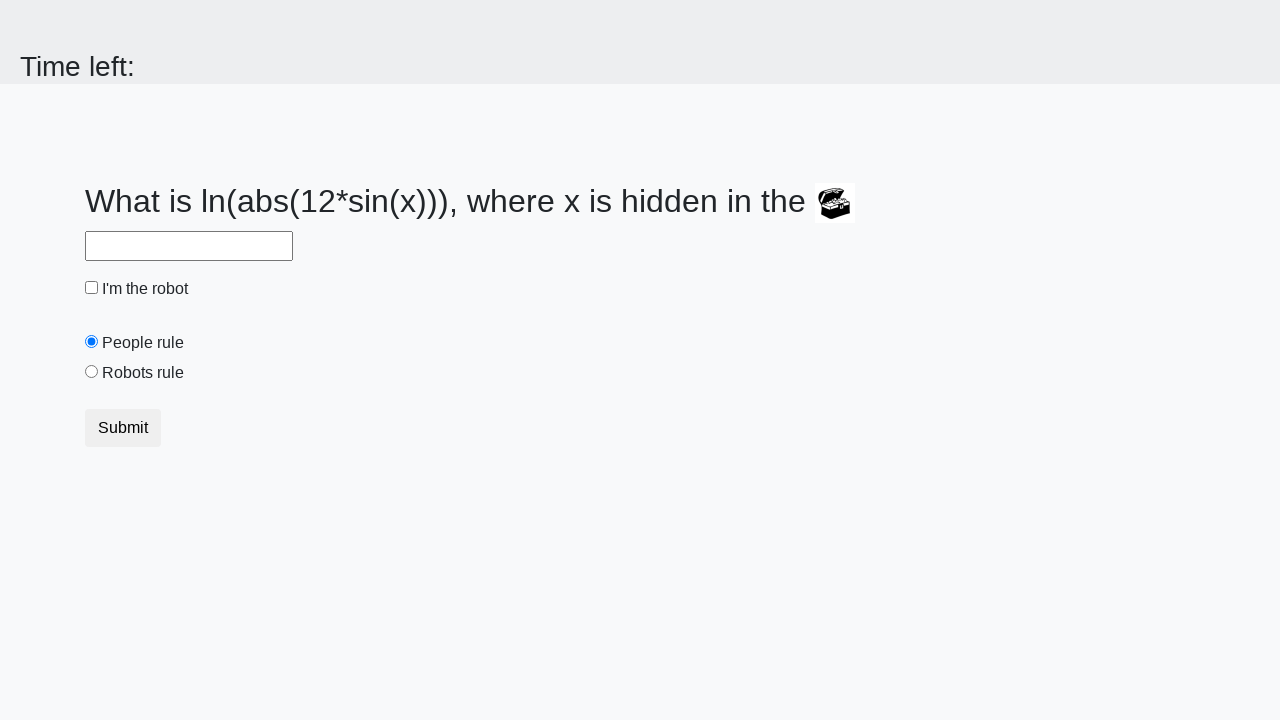

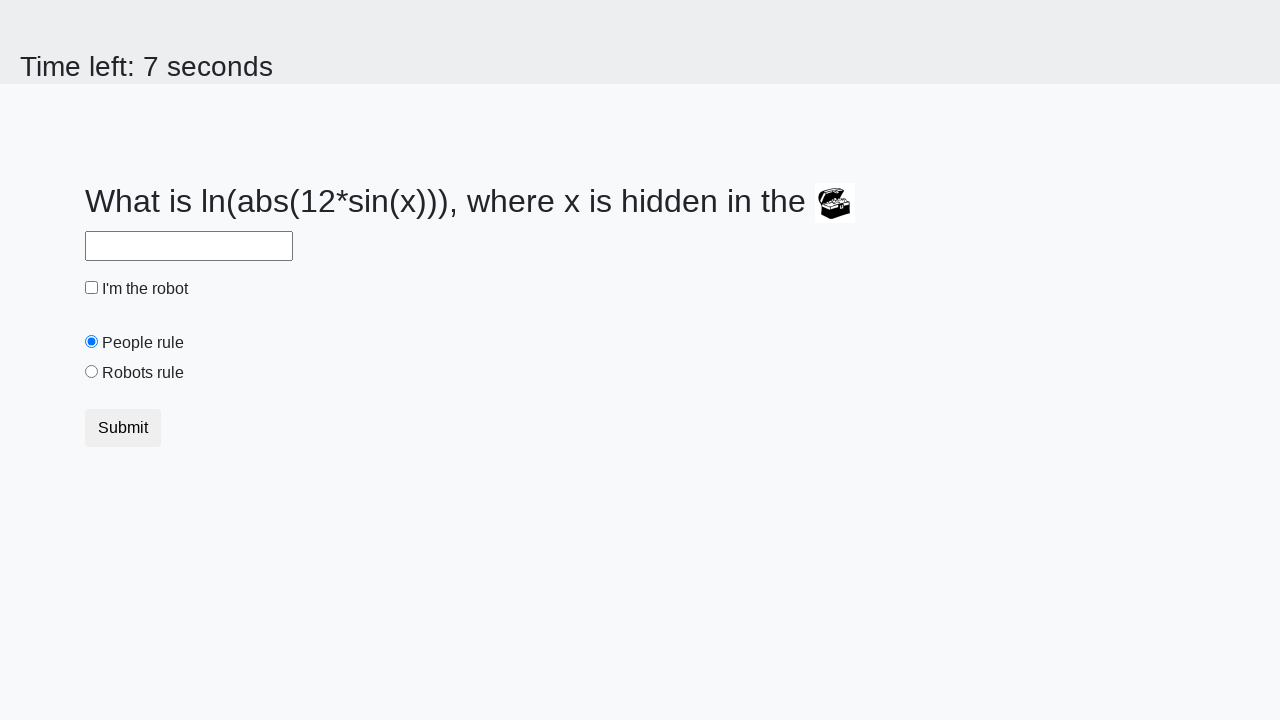